Waits for a price to drop to $100, books it, then solves a mathematical challenge by calculating and submitting the logarithm of a trigonometric expression

Starting URL: http://suninjuly.github.io/explicit_wait2.html

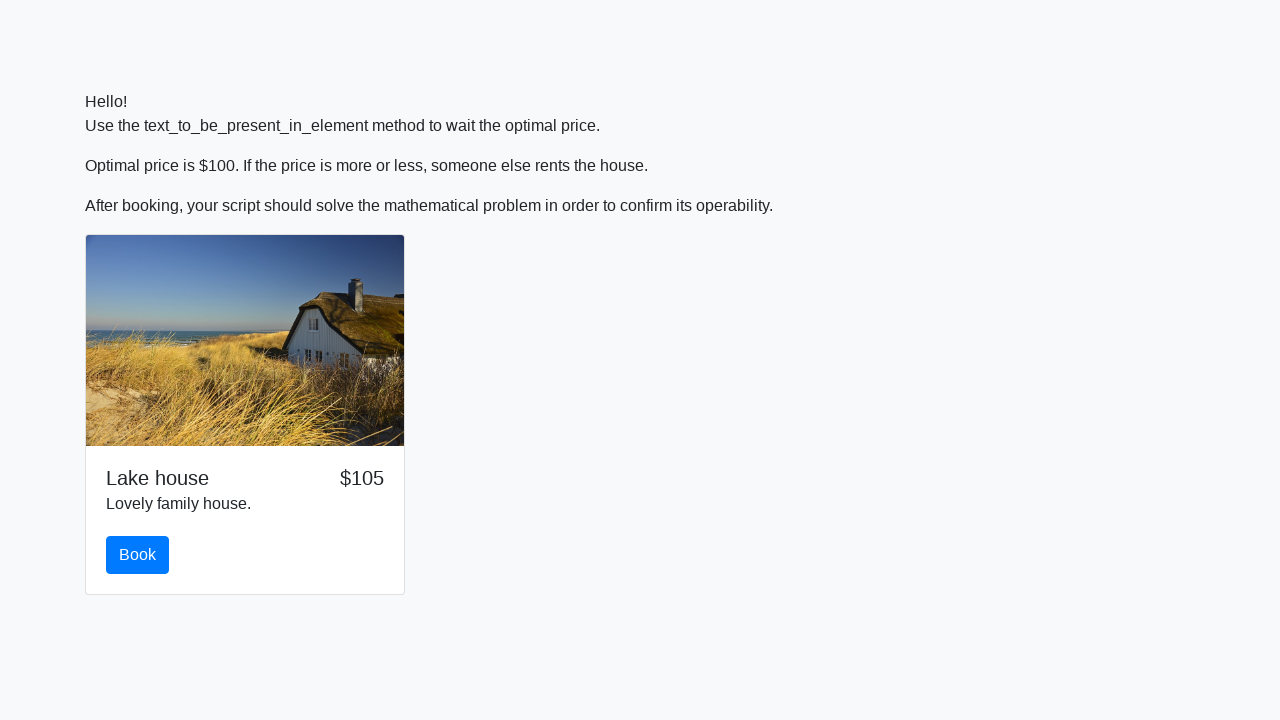

Waited for price to drop to $100
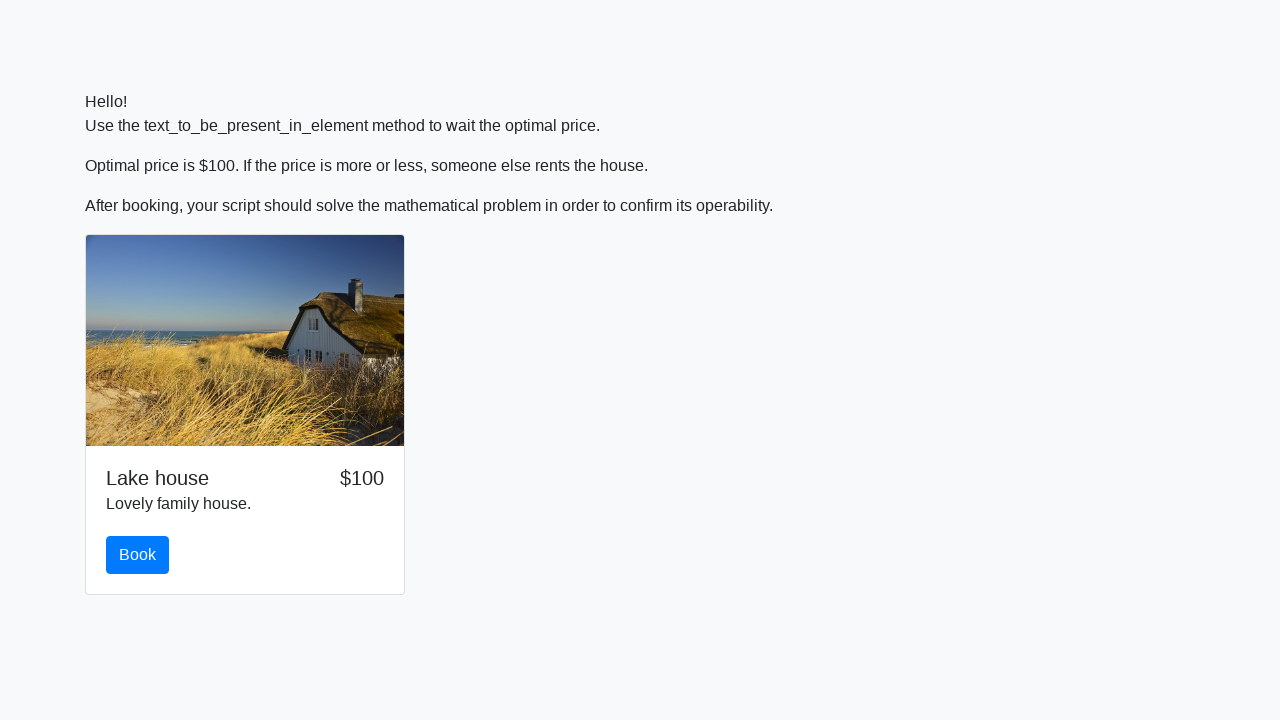

Clicked the Book button at (138, 555) on #book
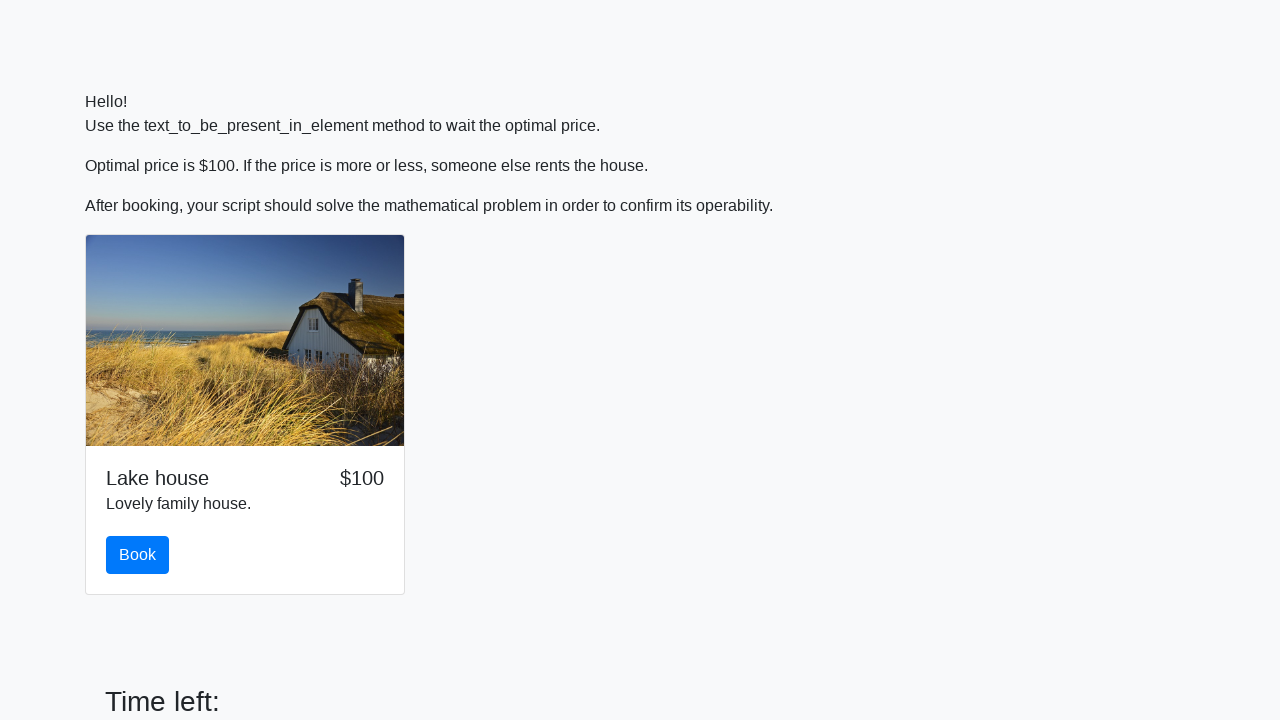

Retrieved X value from the page: 411
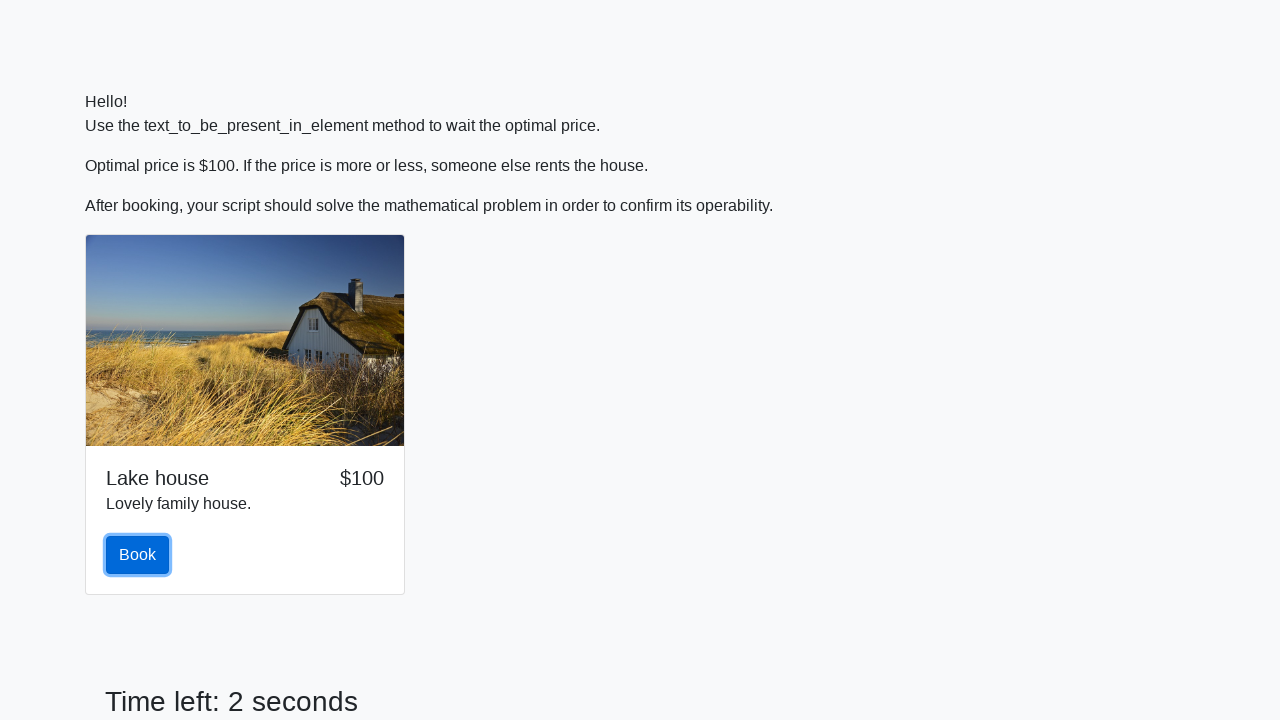

Calculated logarithm of trigonometric expression: 1.8339091236143168
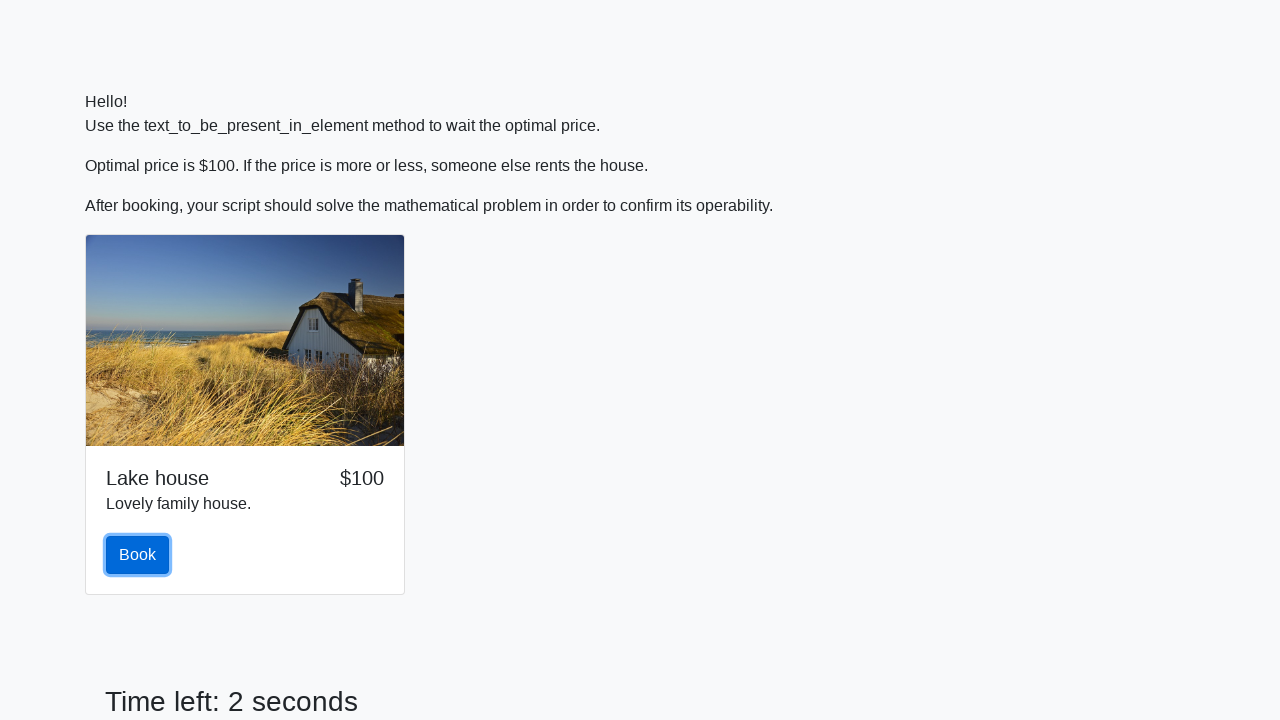

Scrolled to the answer input field
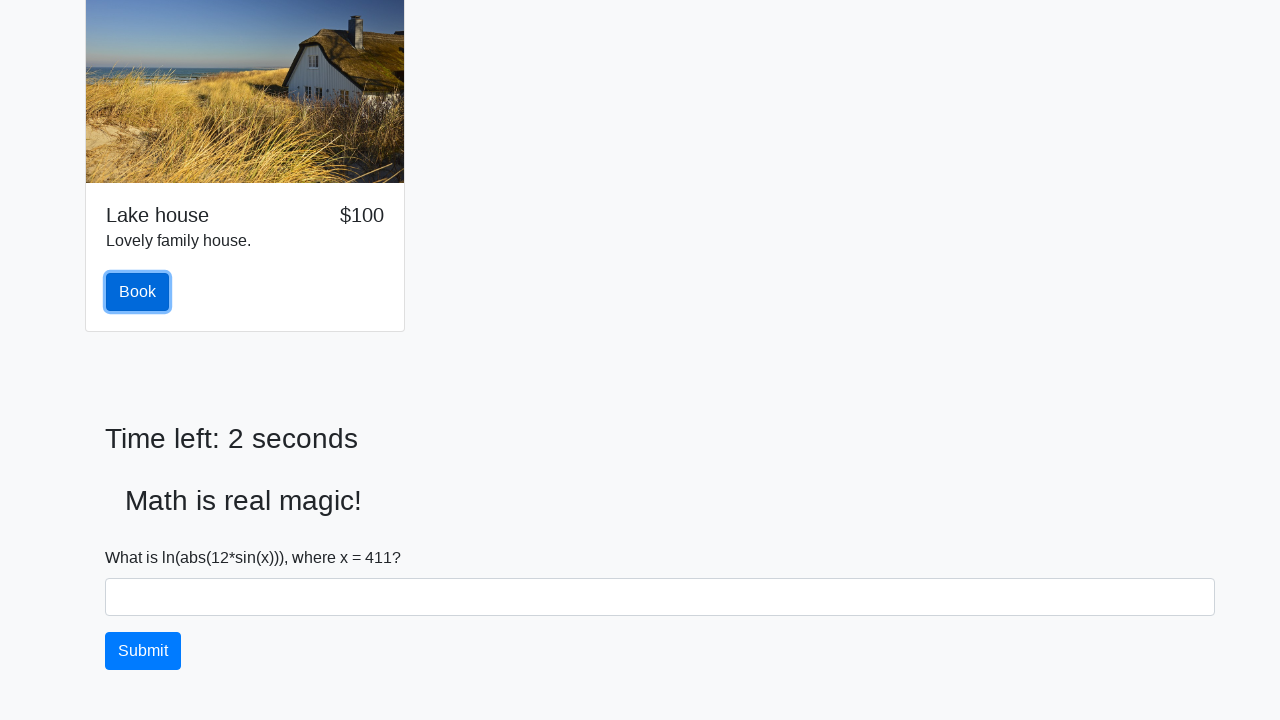

Filled answer field with calculated value: 1.8339091236143168 on #answer
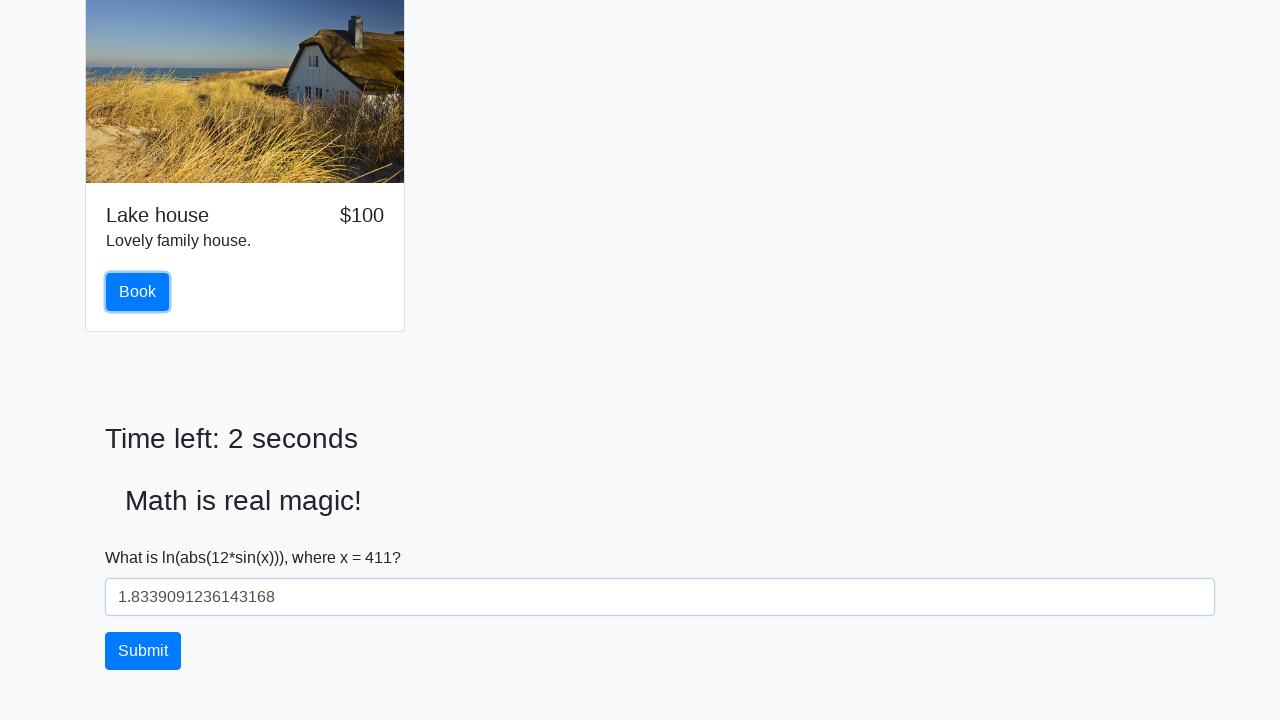

Clicked the solve button to submit the answer at (143, 651) on #solve
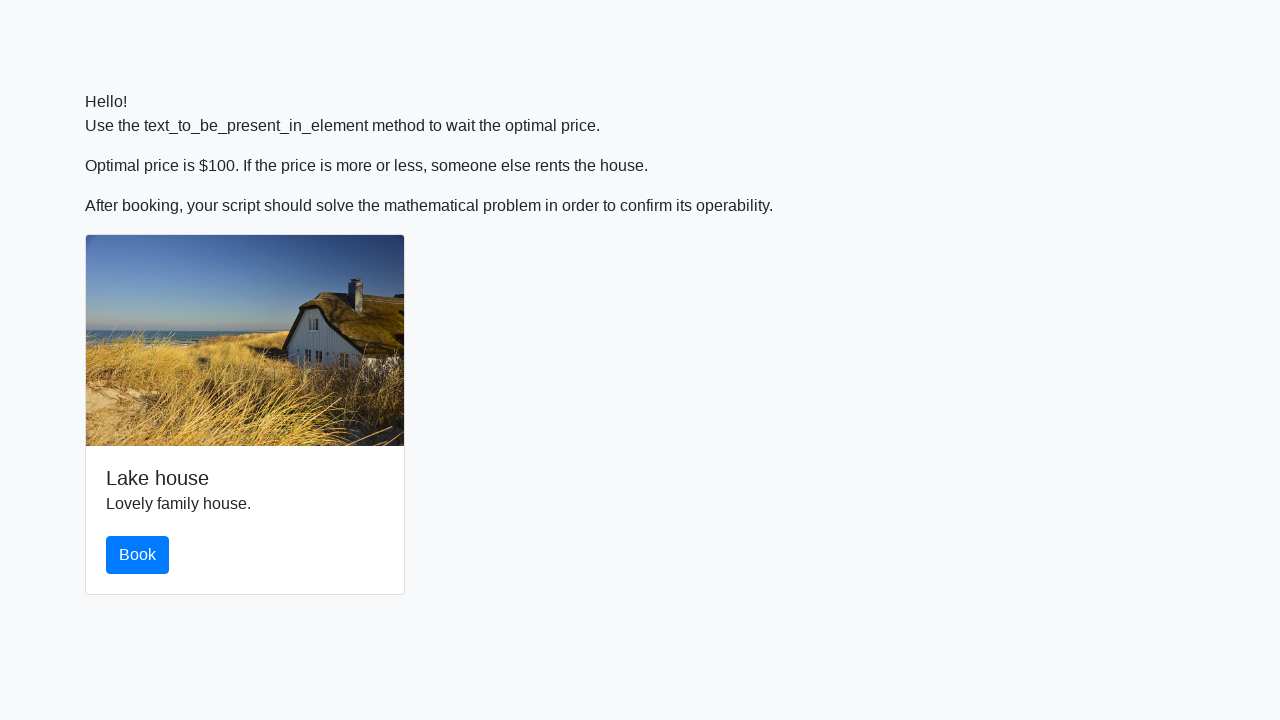

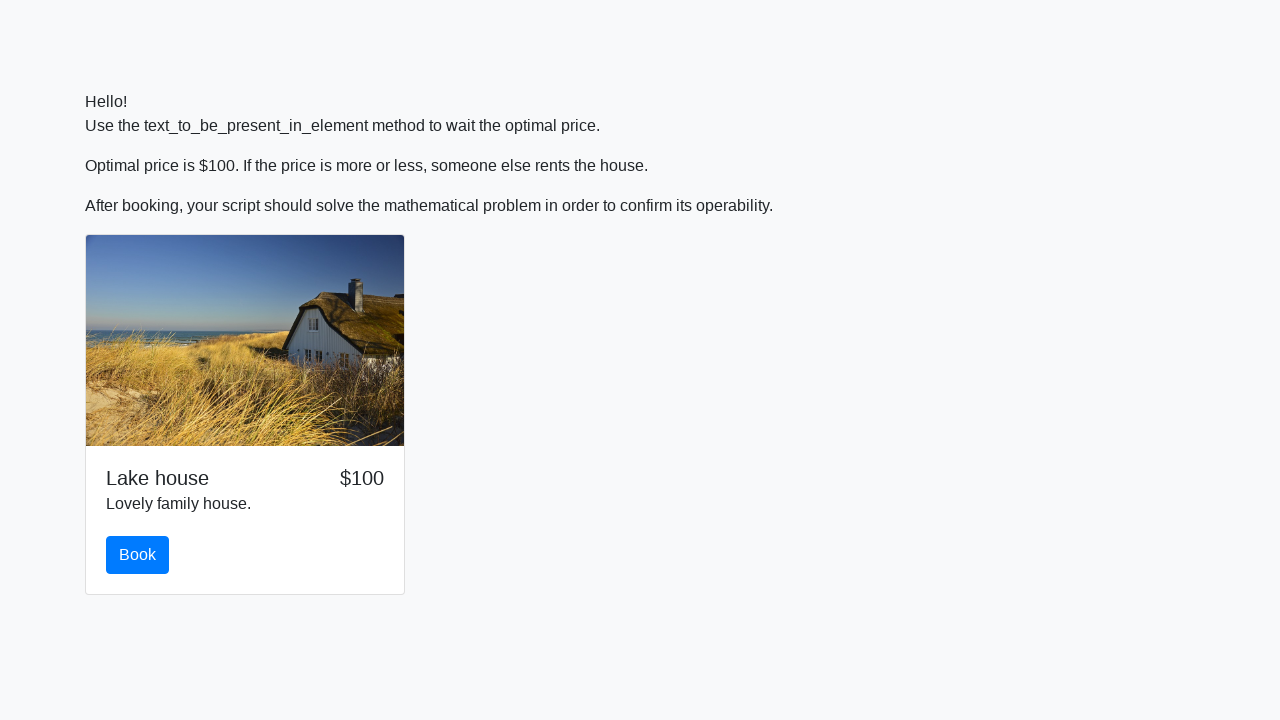